Navigates to JPL Space image gallery and clicks the full image button to display the featured Mars image

Starting URL: https://data-class-jpl-space.s3.amazonaws.com/JPL_Space/index.html

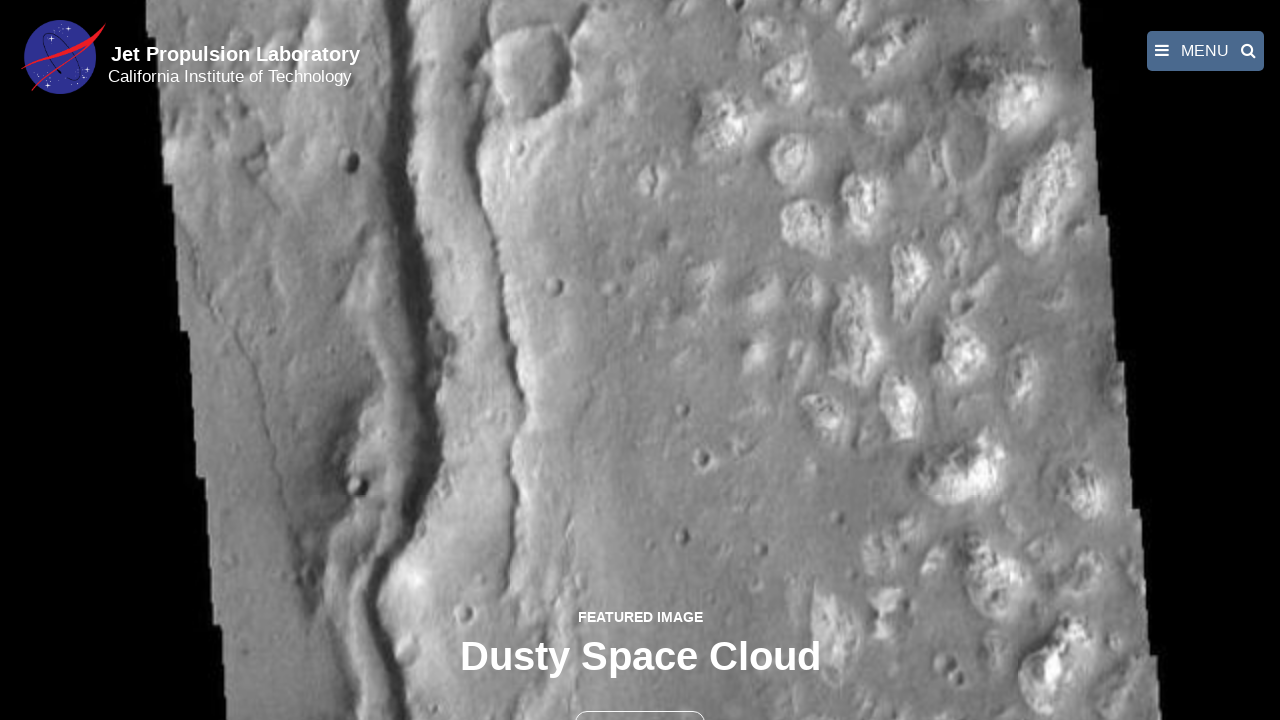

Clicked the full image button to display featured Mars image at (640, 699) on button >> nth=1
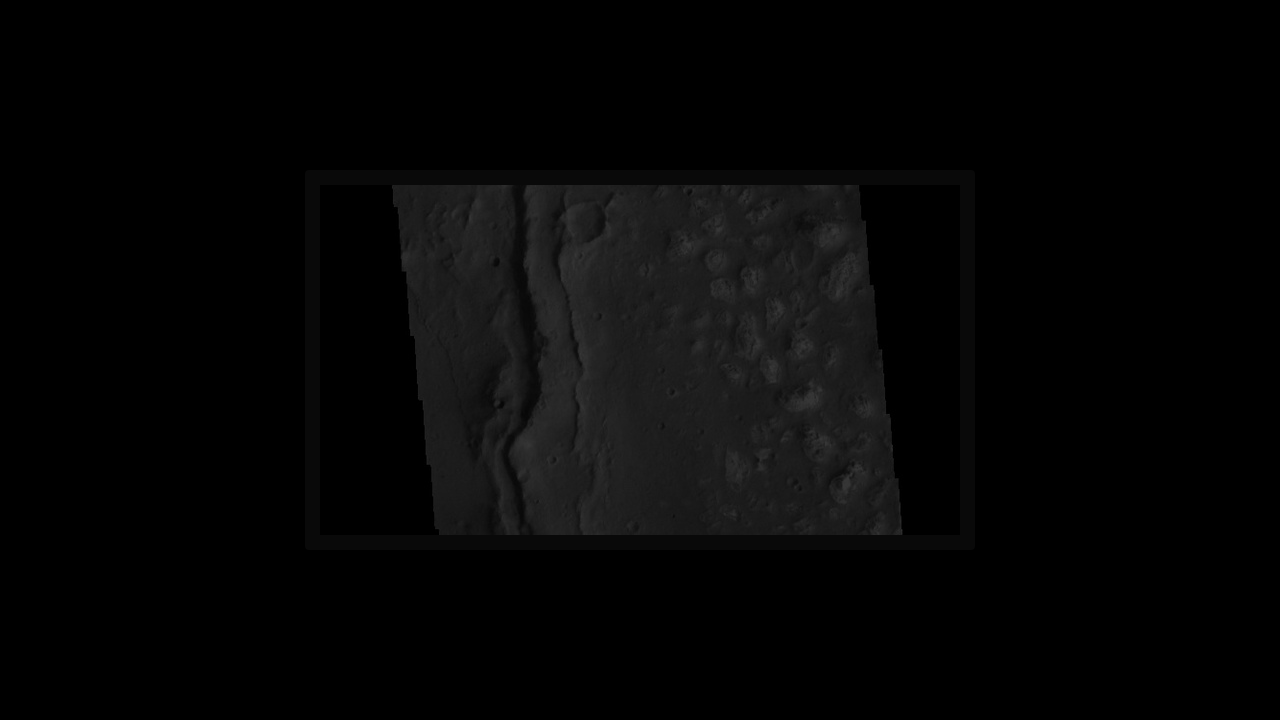

Full featured Mars image loaded and displayed
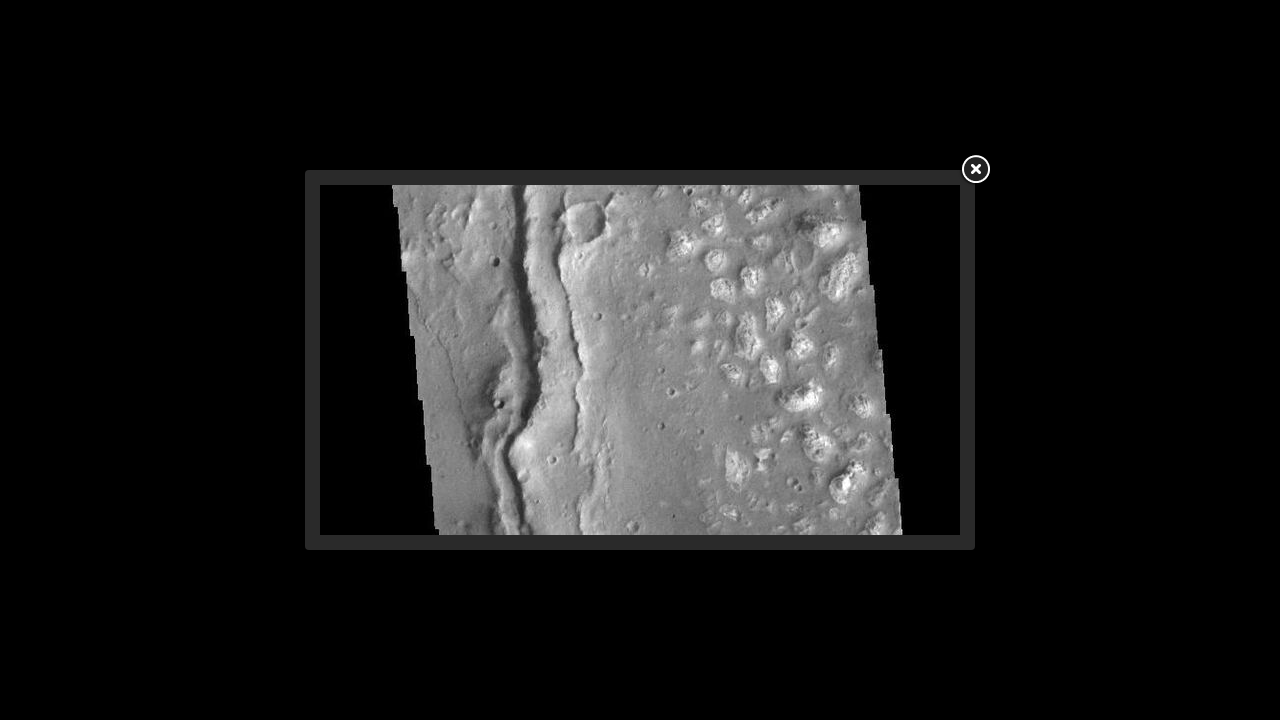

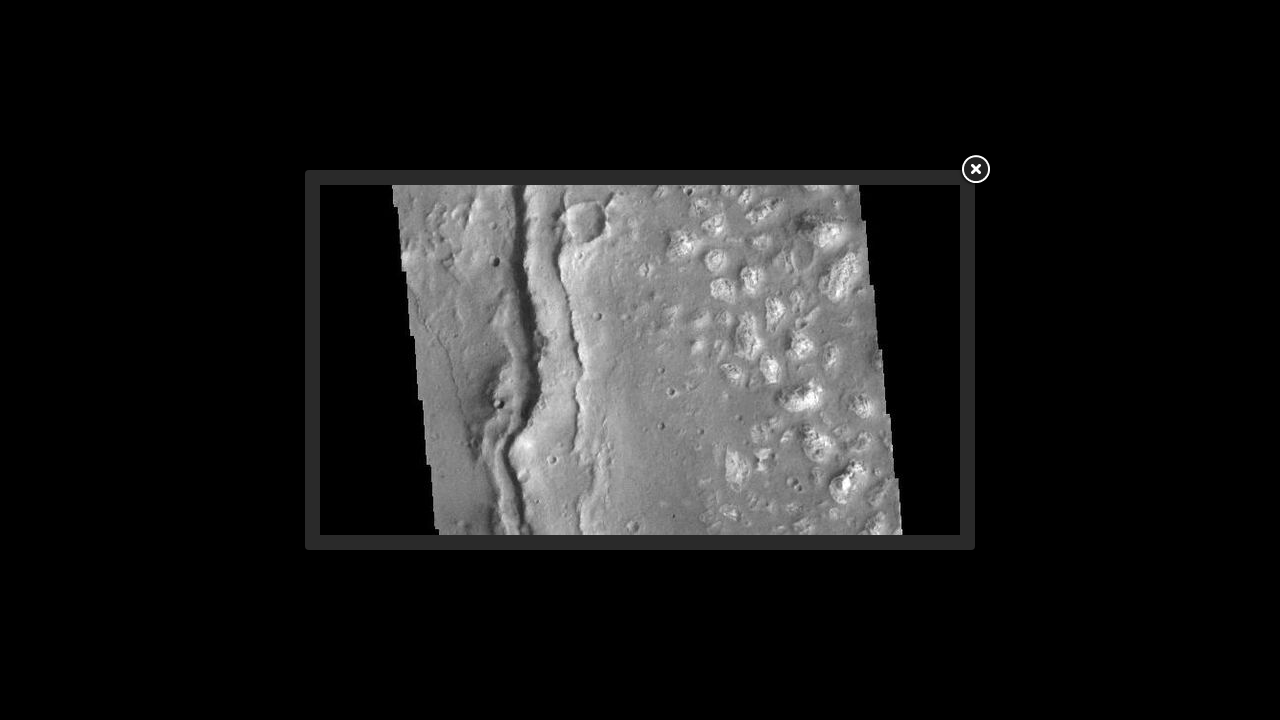